Tests a registration form by filling in first name, last name, and email fields in the first block, then submitting and verifying the success message appears.

Starting URL: http://suninjuly.github.io/registration1.html

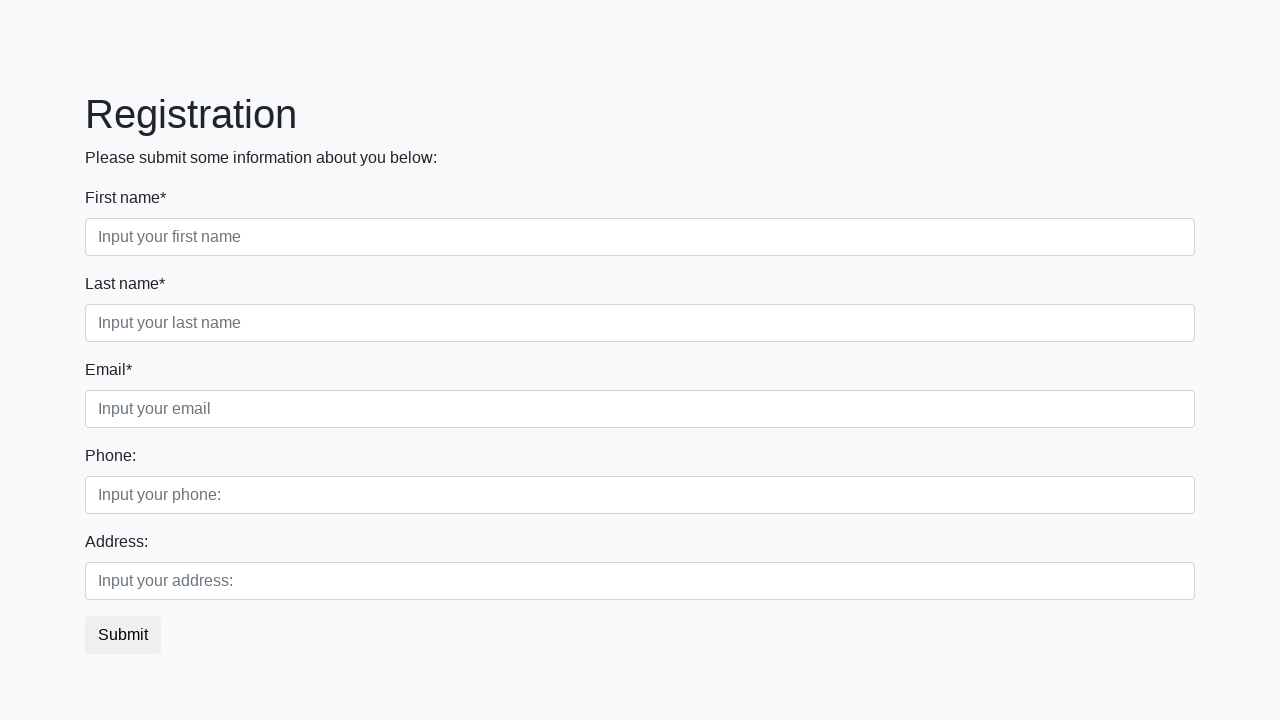

Filled first name field with 'Ivan' on div.first_block input.form-control.first
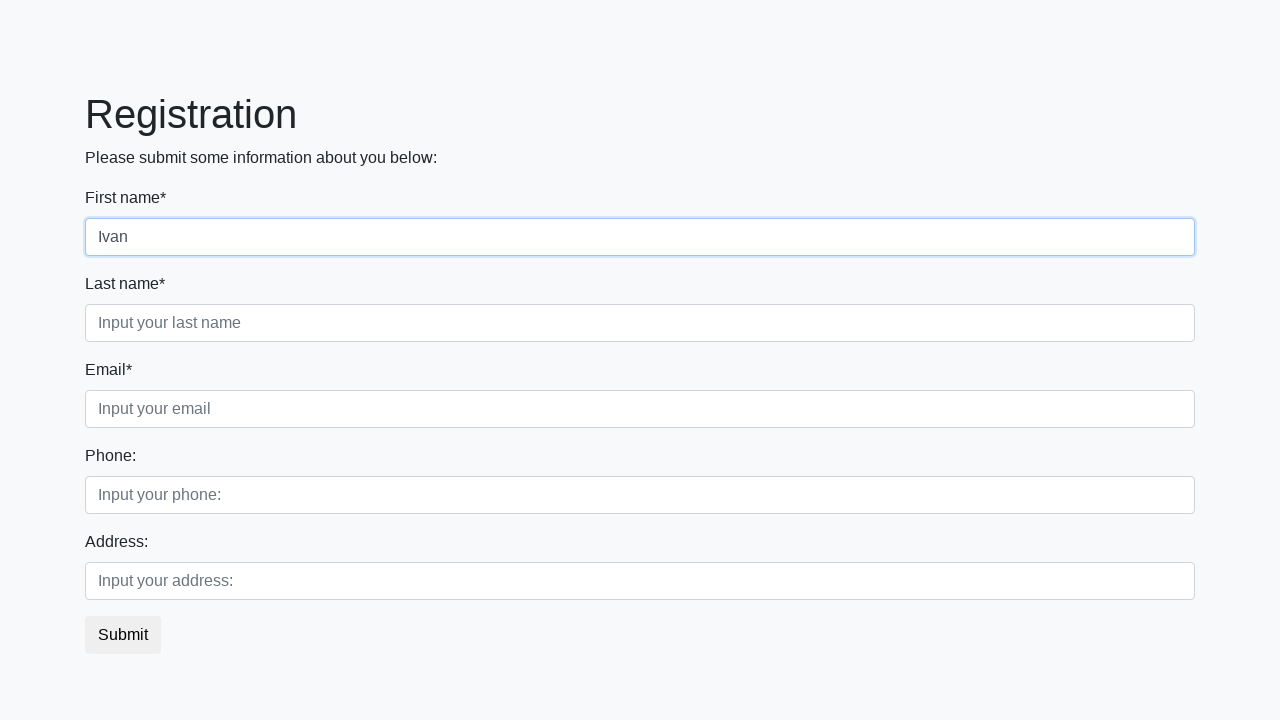

Filled last name field with 'Petrov' on div.first_block input.form-control.second
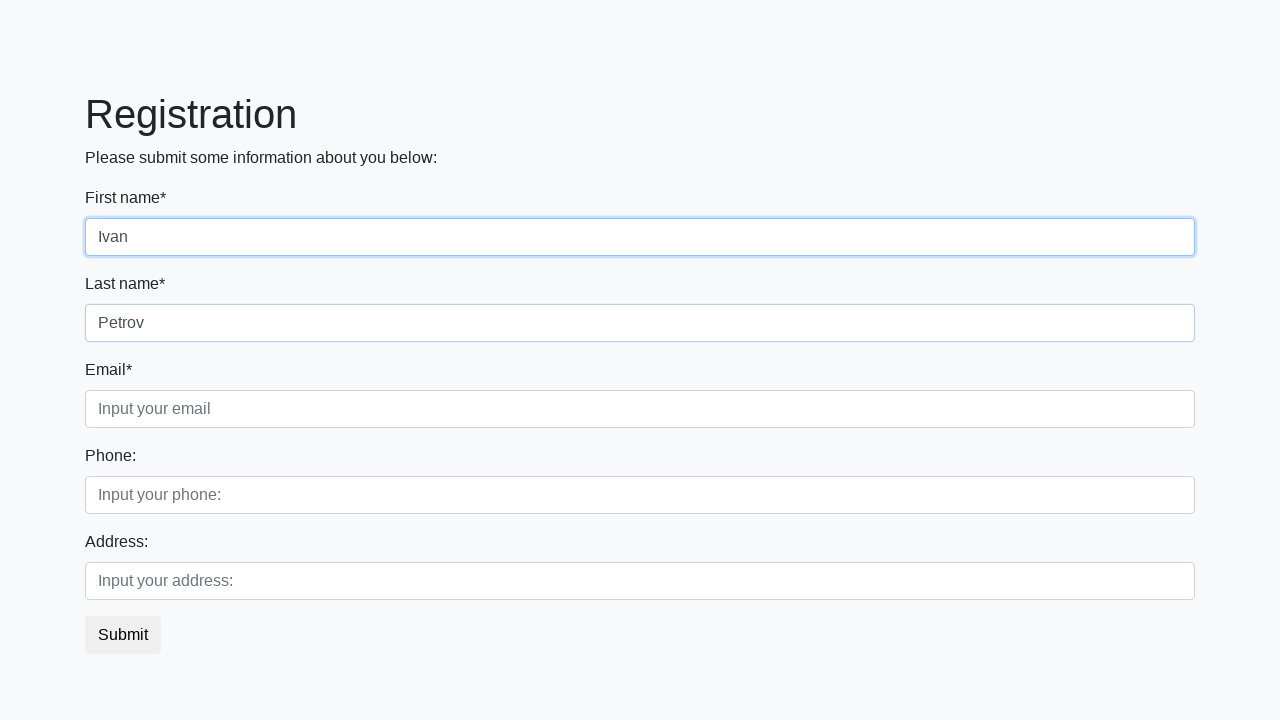

Filled email field with 'email@domain.com' on div.first_block input.form-control.third
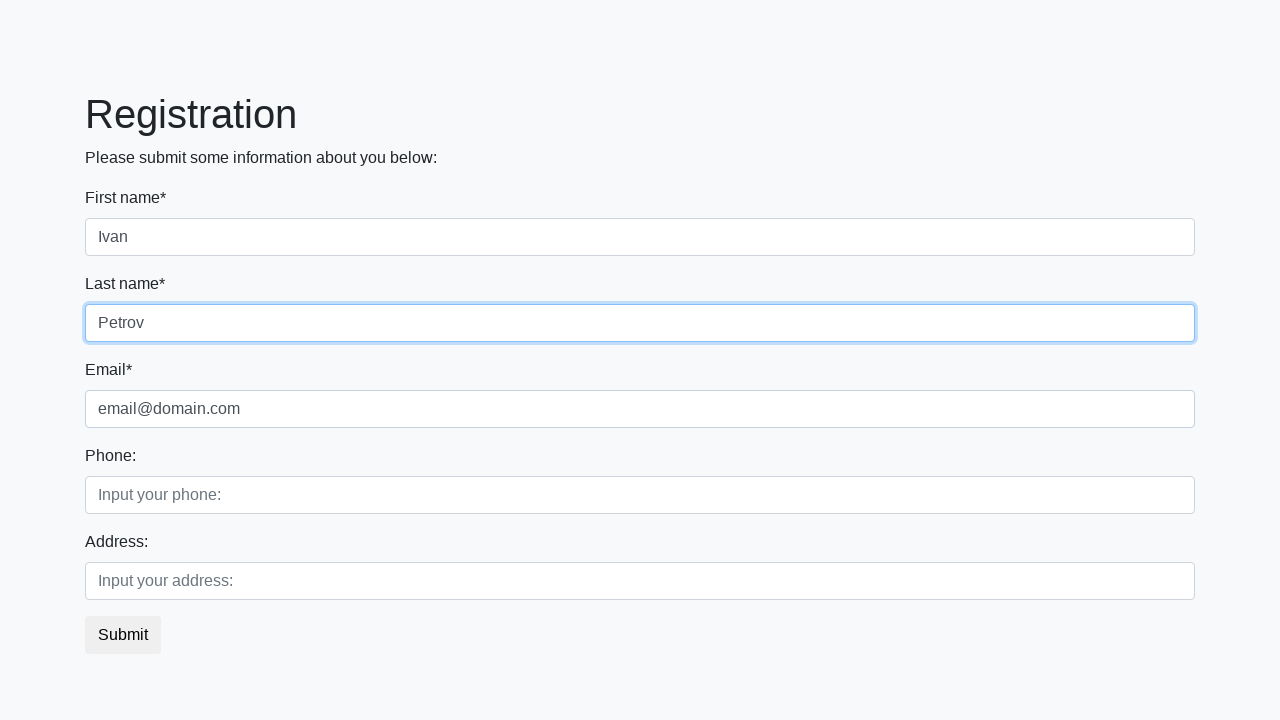

Clicked submit button at (123, 635) on button.btn
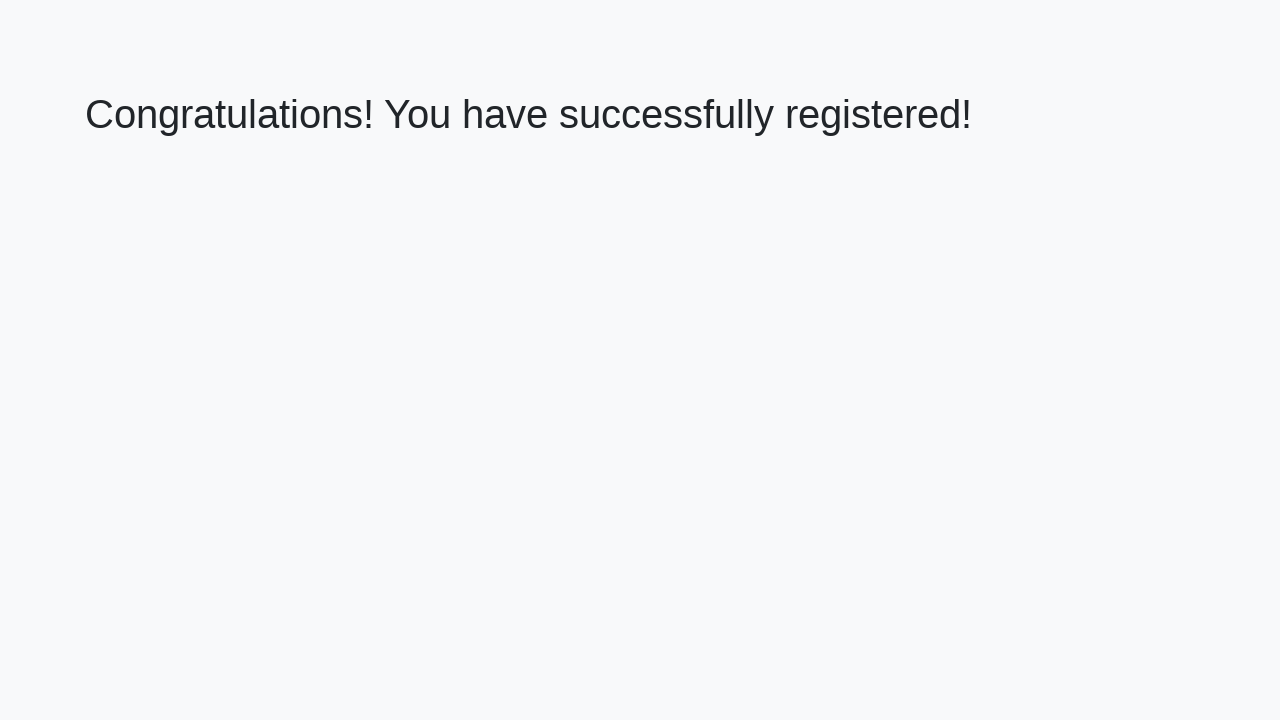

Success message heading loaded
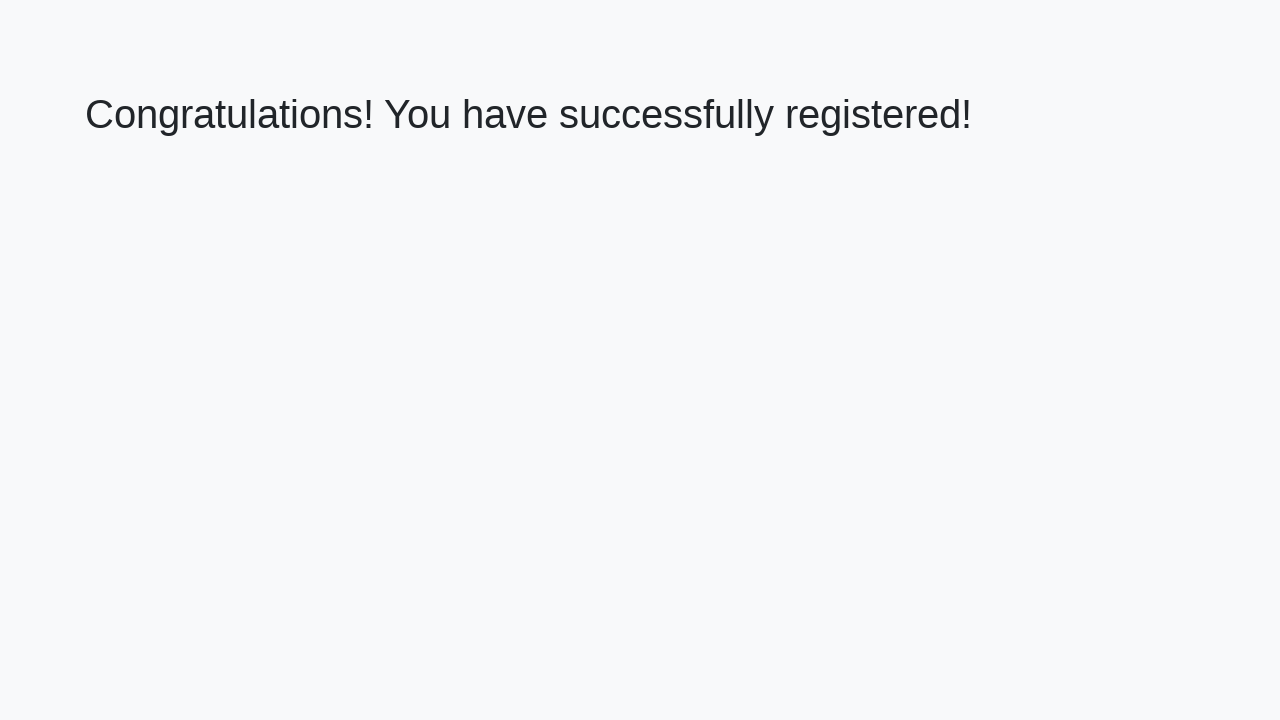

Retrieved success message text
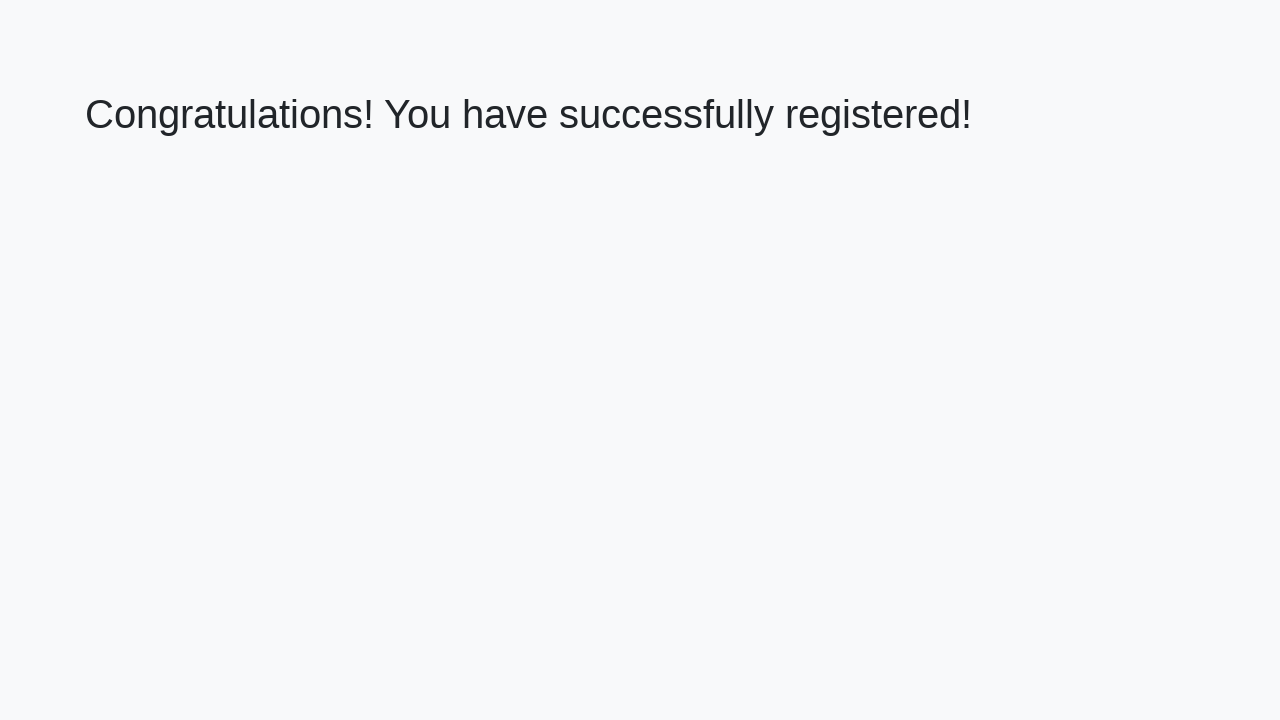

Verified success message 'Congratulations! You have successfully registered!'
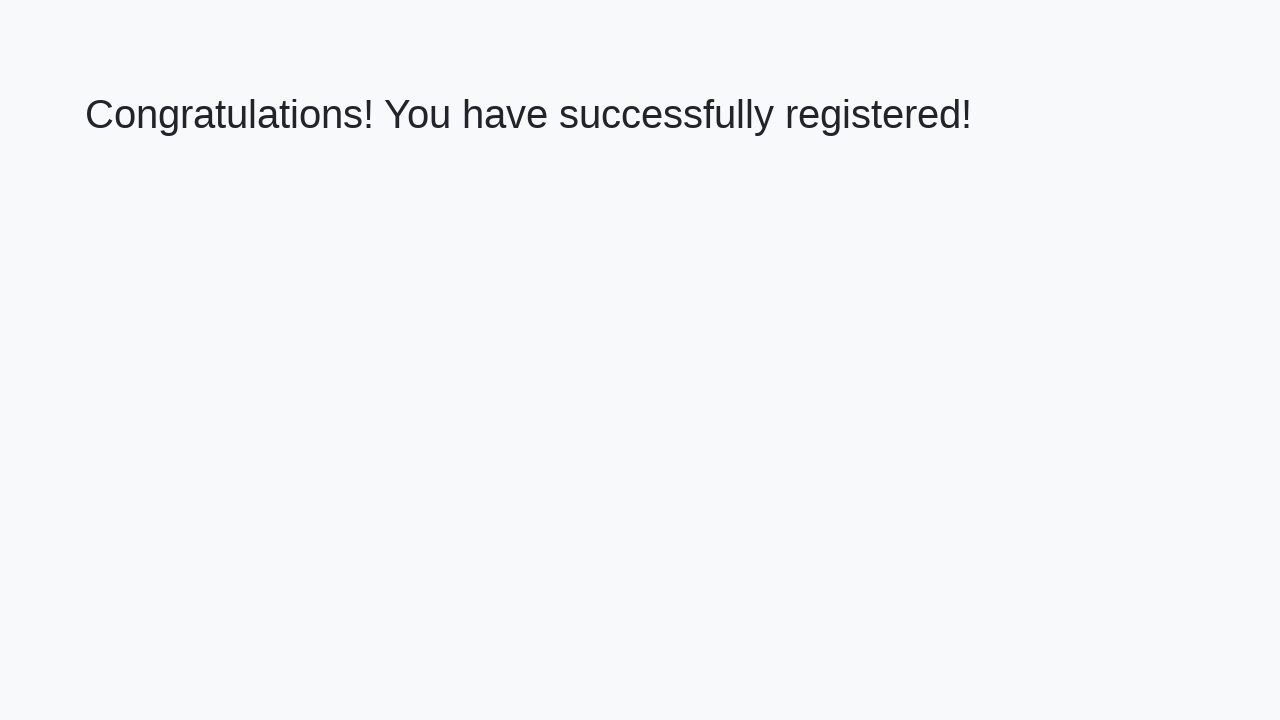

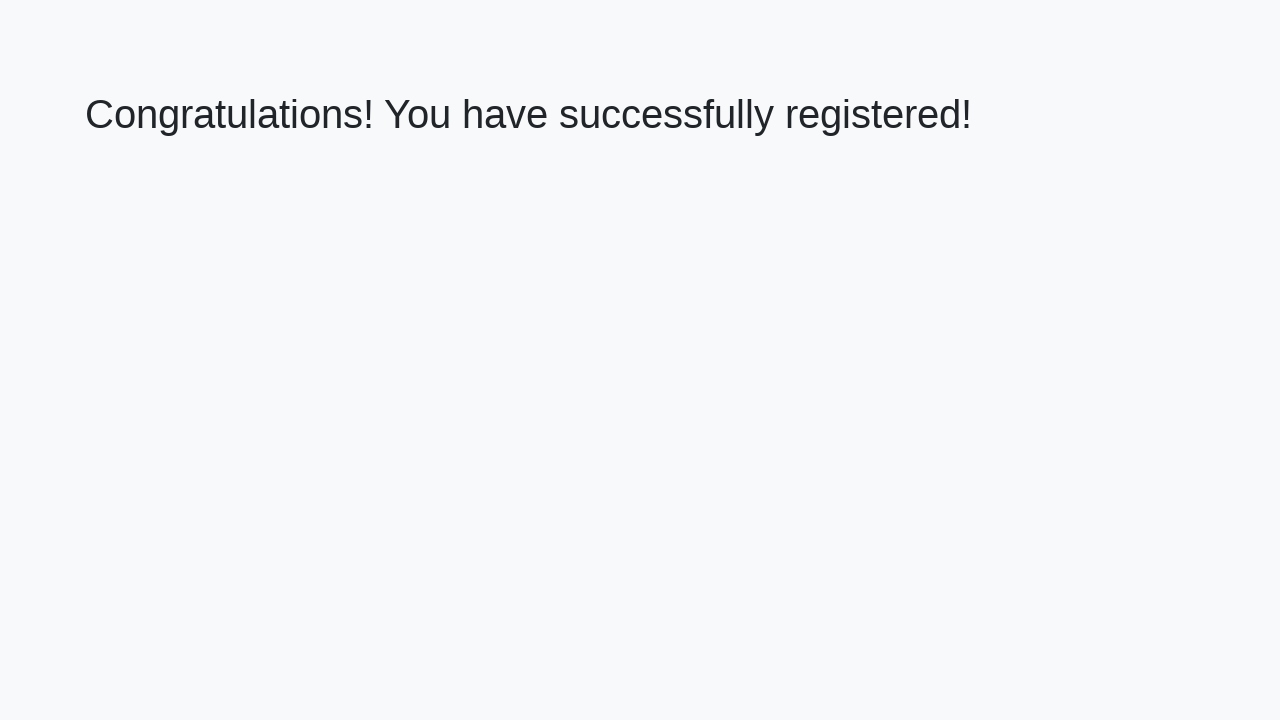